Tests the dynamic controls page by clicking the Remove button to remove a checkbox, waiting for the confirmation message, and verifying the checkbox is no longer present.

Starting URL: https://the-internet.herokuapp.com/dynamic_controls

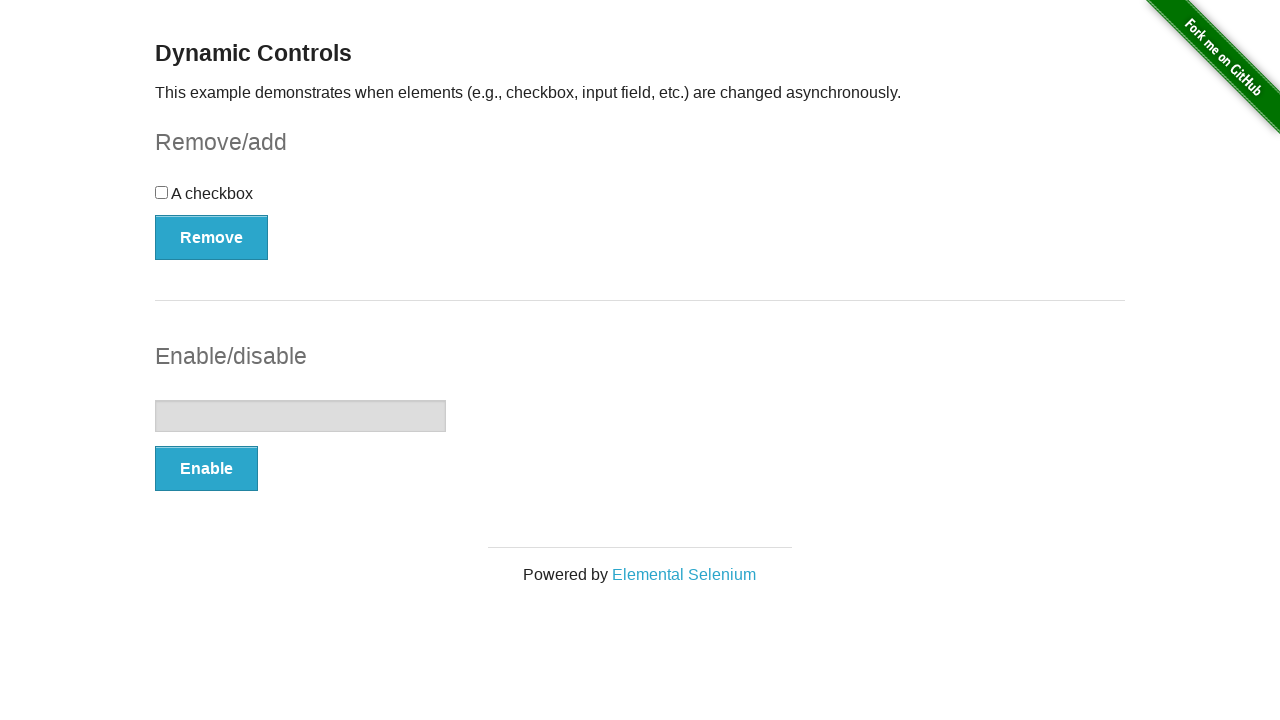

Navigated to the dynamic controls page
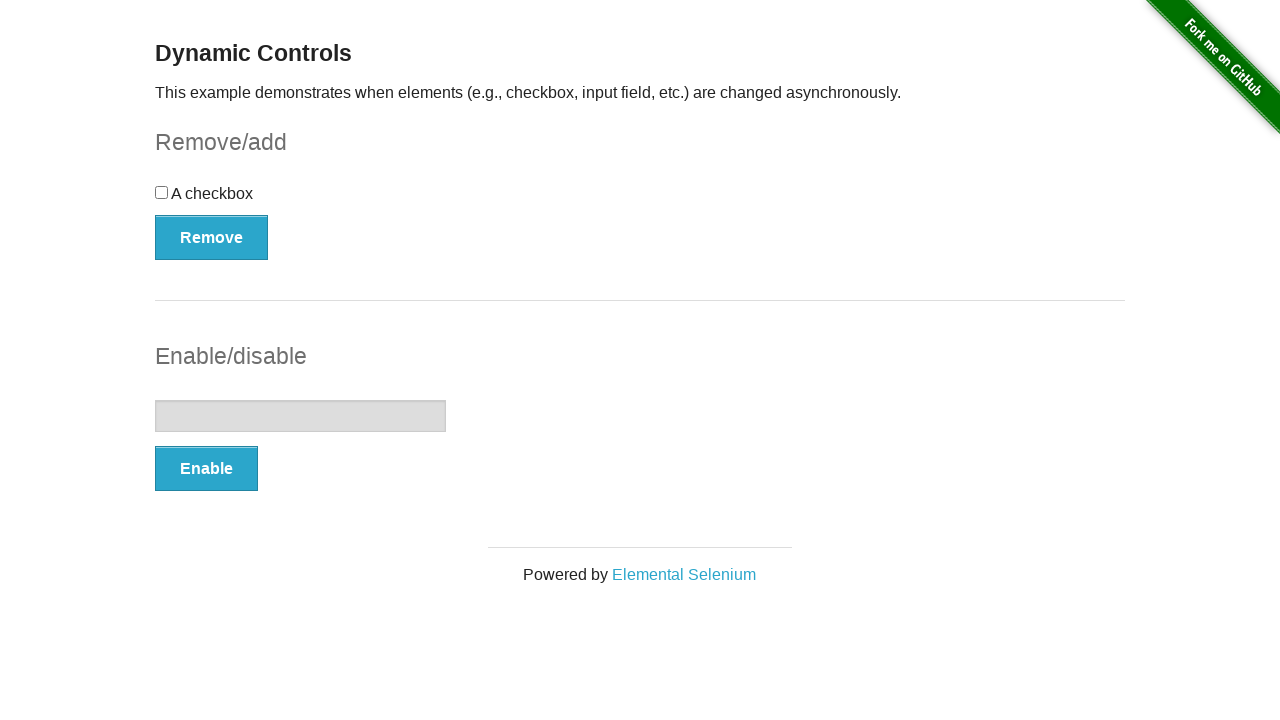

Clicked the Remove button to remove the checkbox at (212, 237) on xpath=//button[text()='Remove']
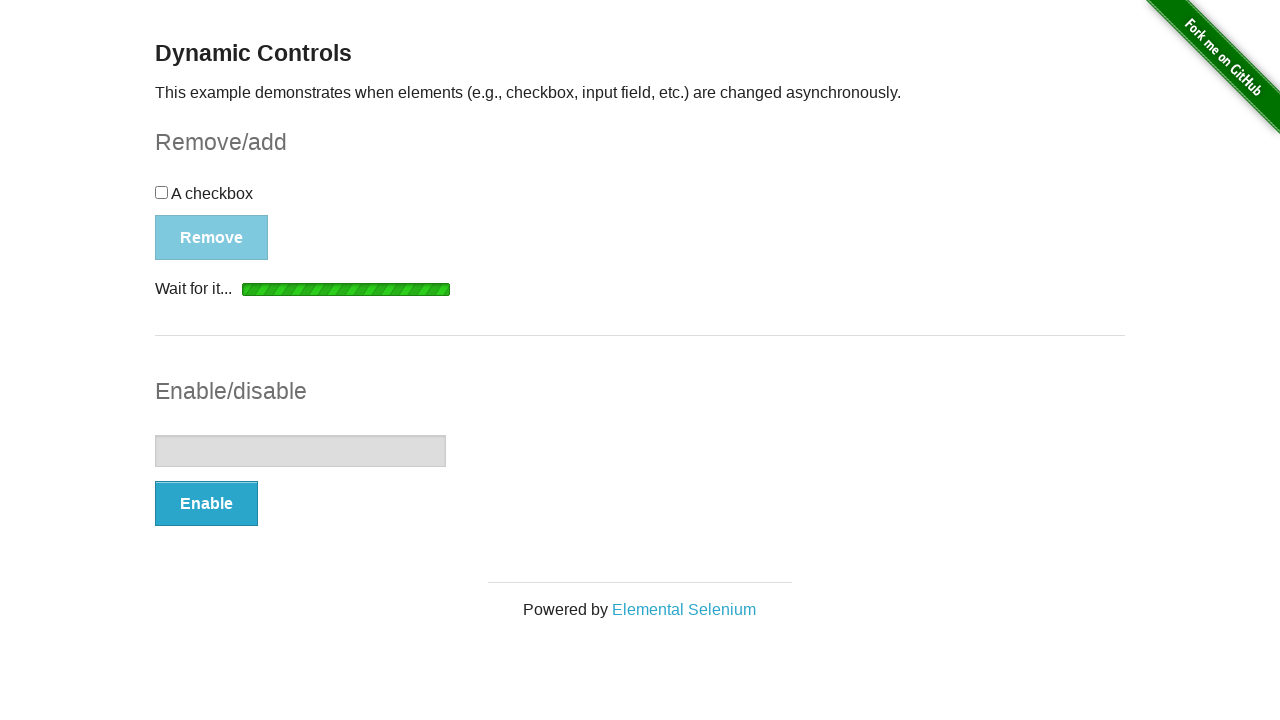

Waited for the confirmation message to appear
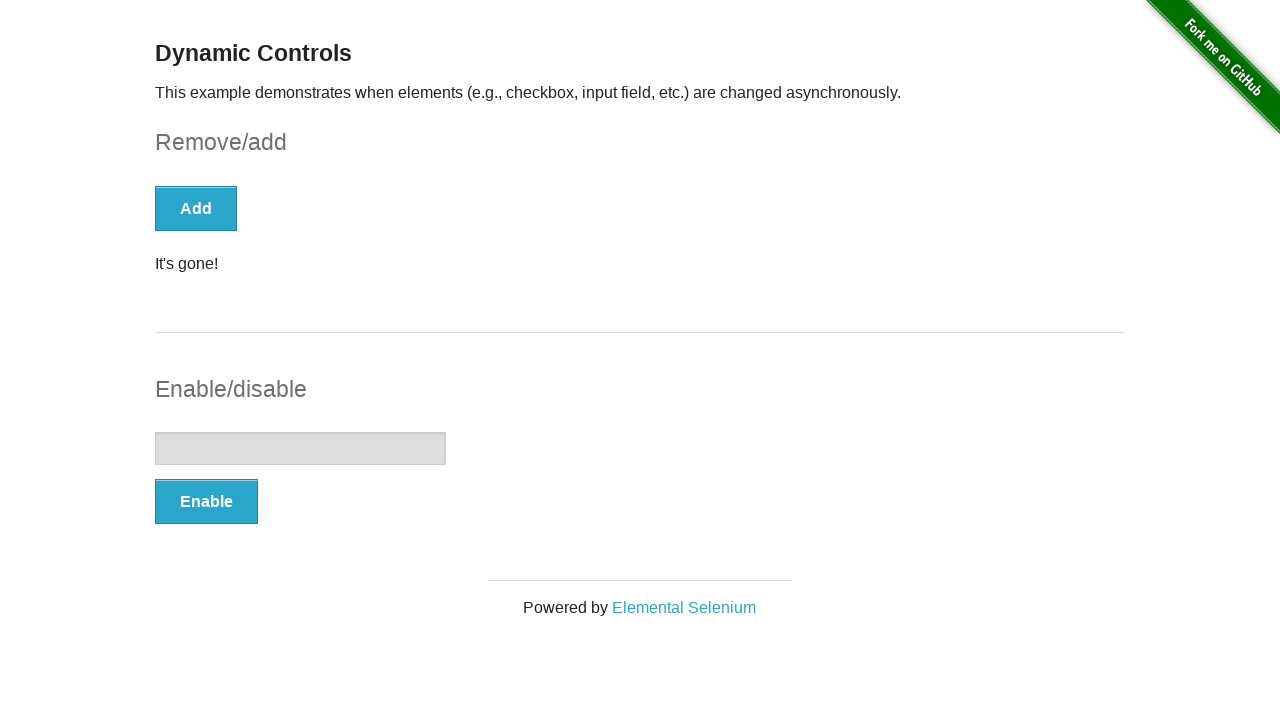

Checked that checkbox is no longer present on the page
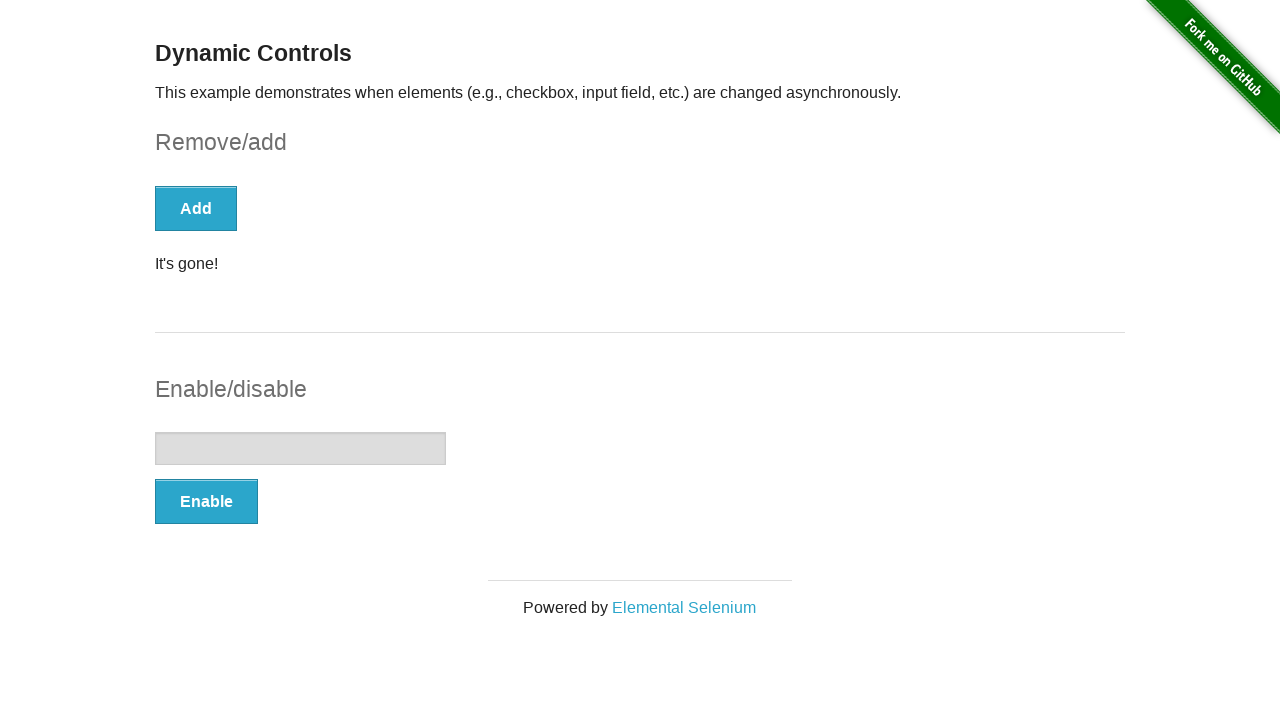

Verified that checkbox count is 0
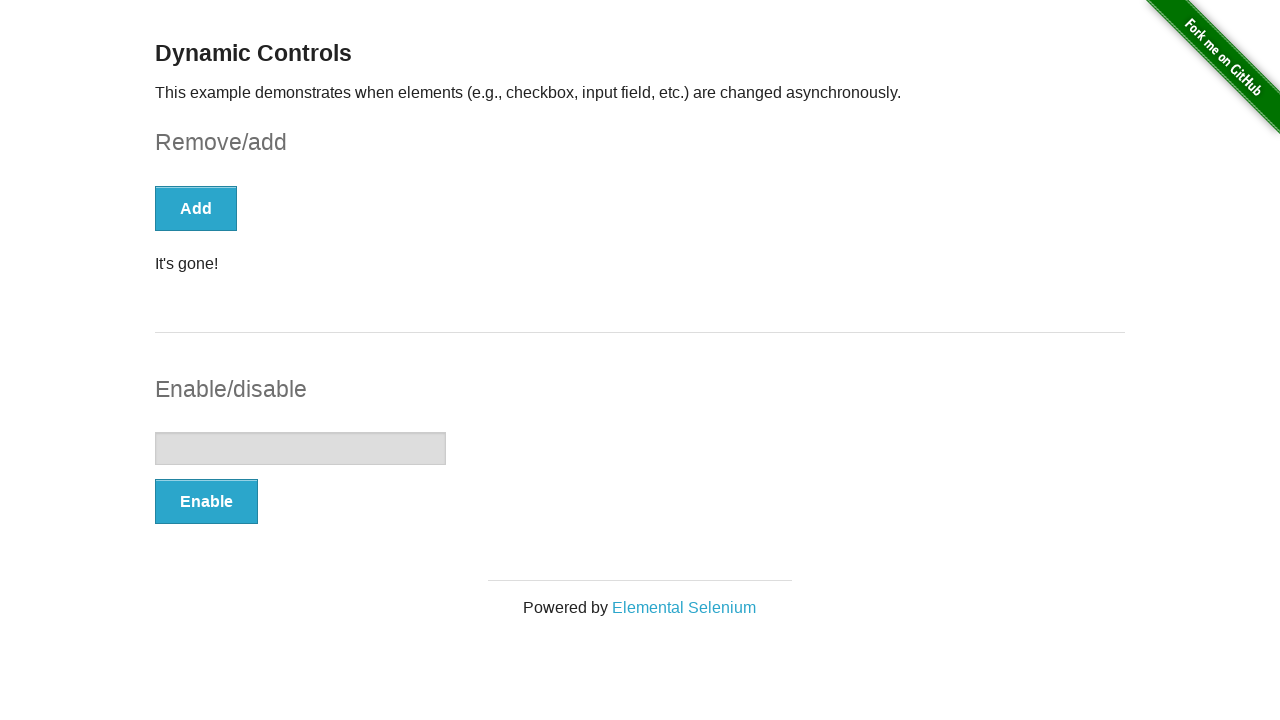

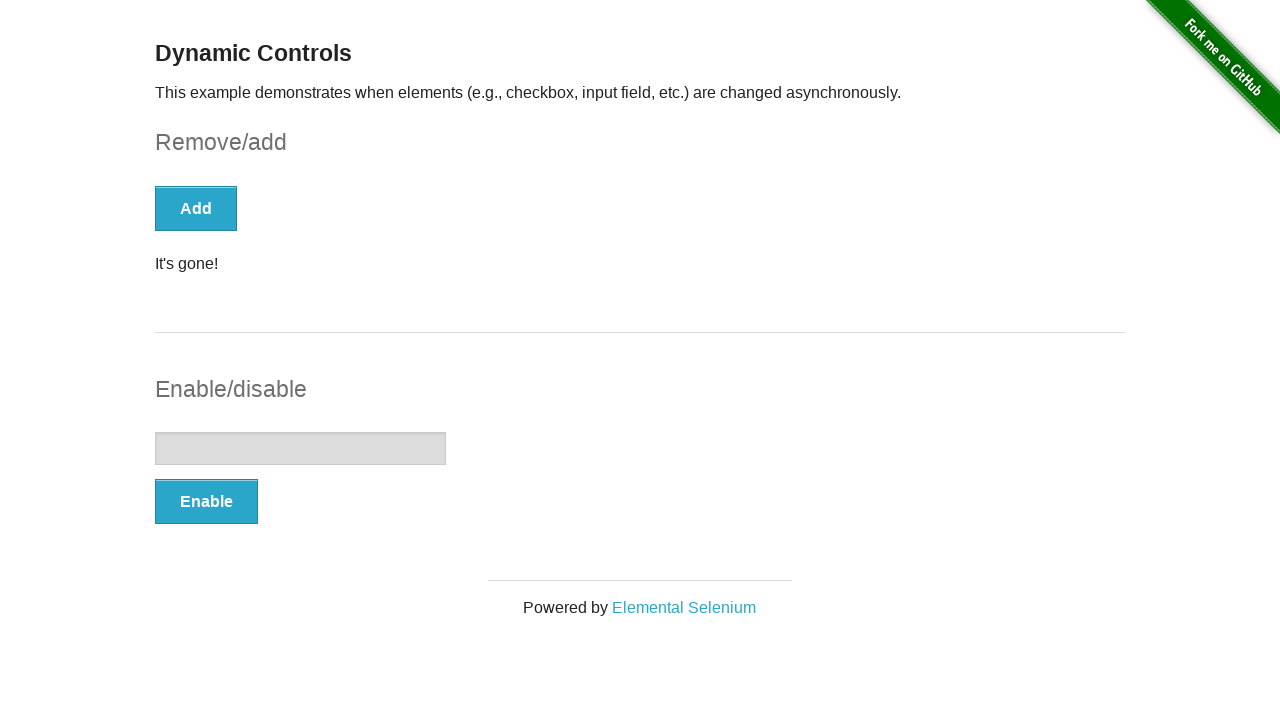